Navigates to Rahul Shetty Academy website and retrieves the page title to verify the page loaded correctly

Starting URL: https://rahulshettyacademy.com/

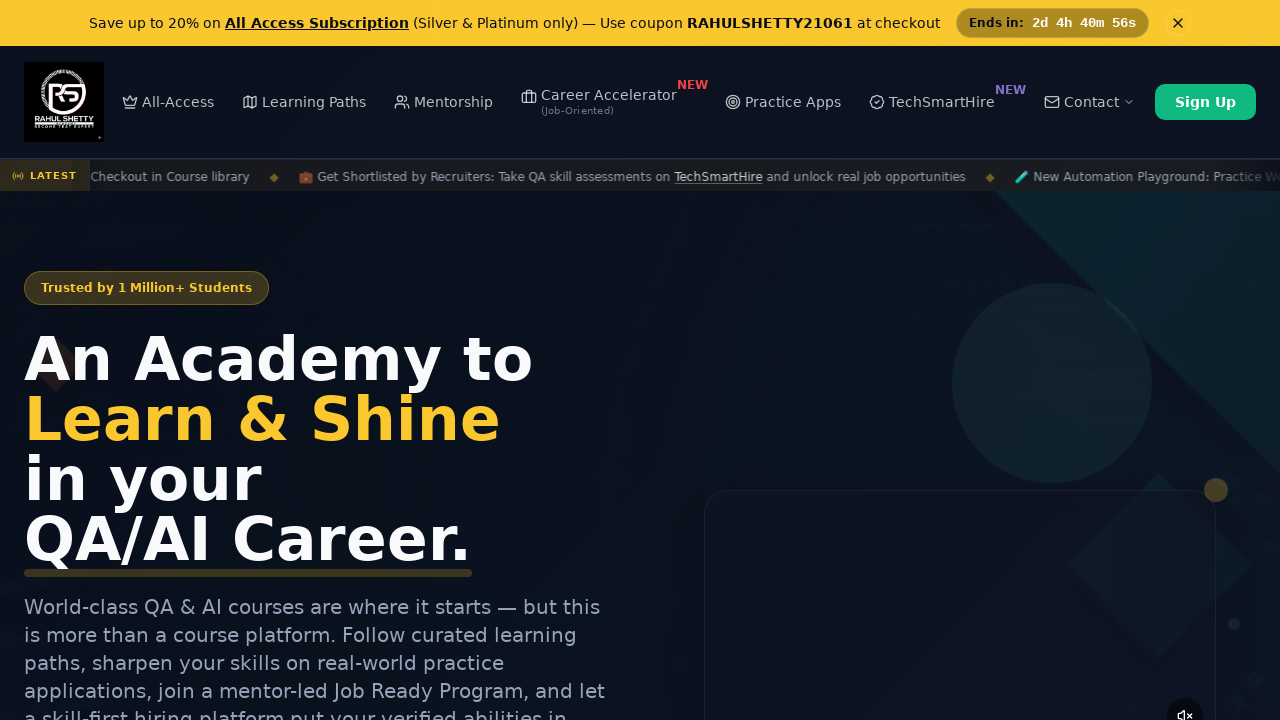

Retrieved page title from Rahul Shetty Academy website
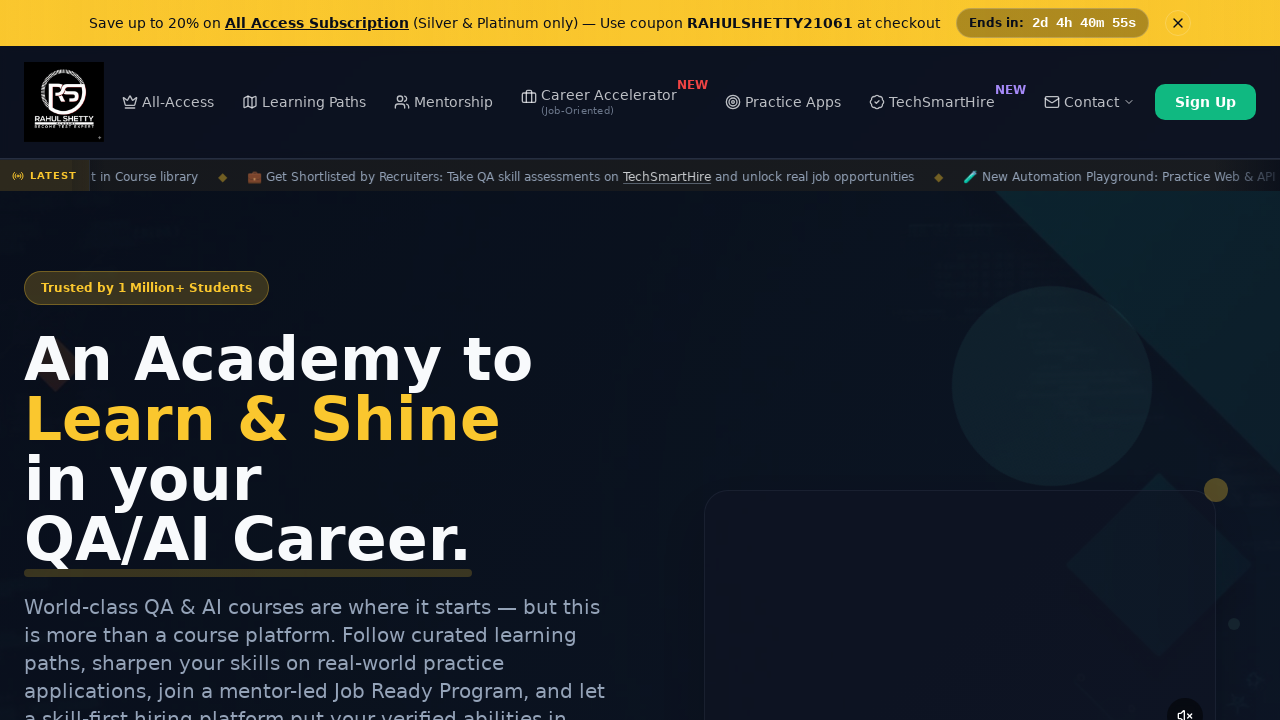

Printed page title: Rahul Shetty Academy | QA Automation, Playwright, AI Testing & Online Training
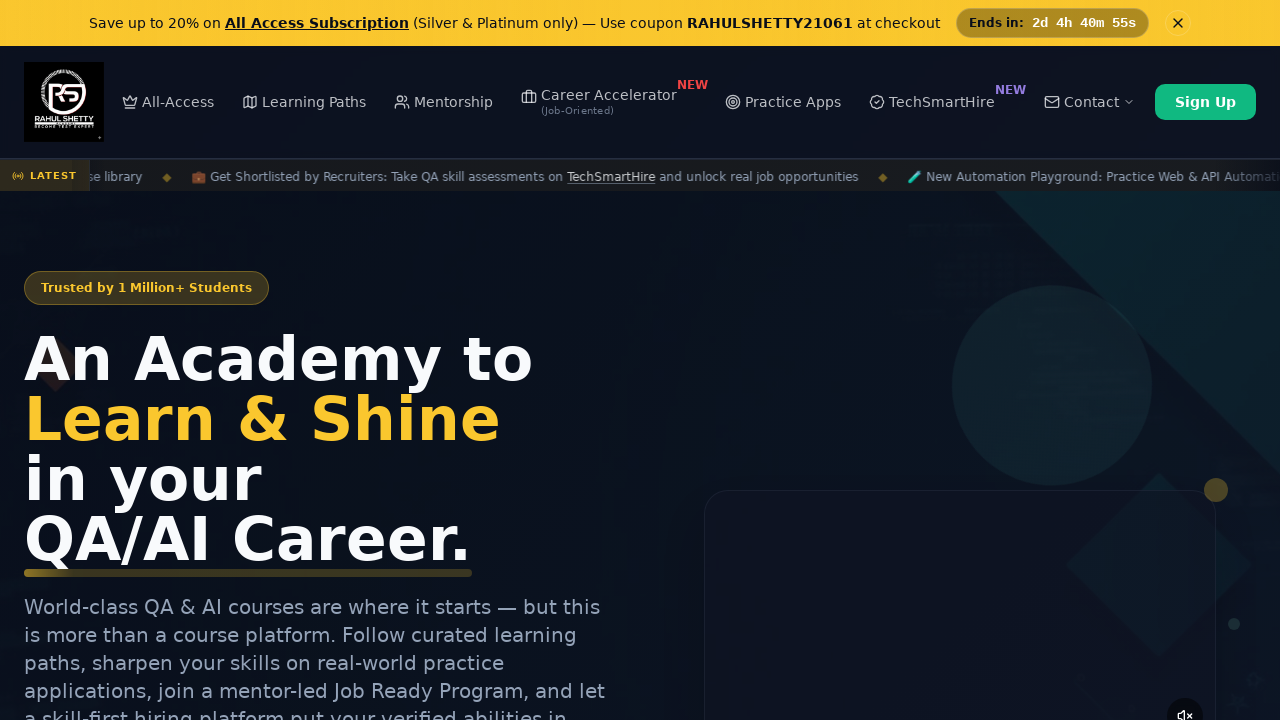

Verified that page title is not empty - page loaded correctly
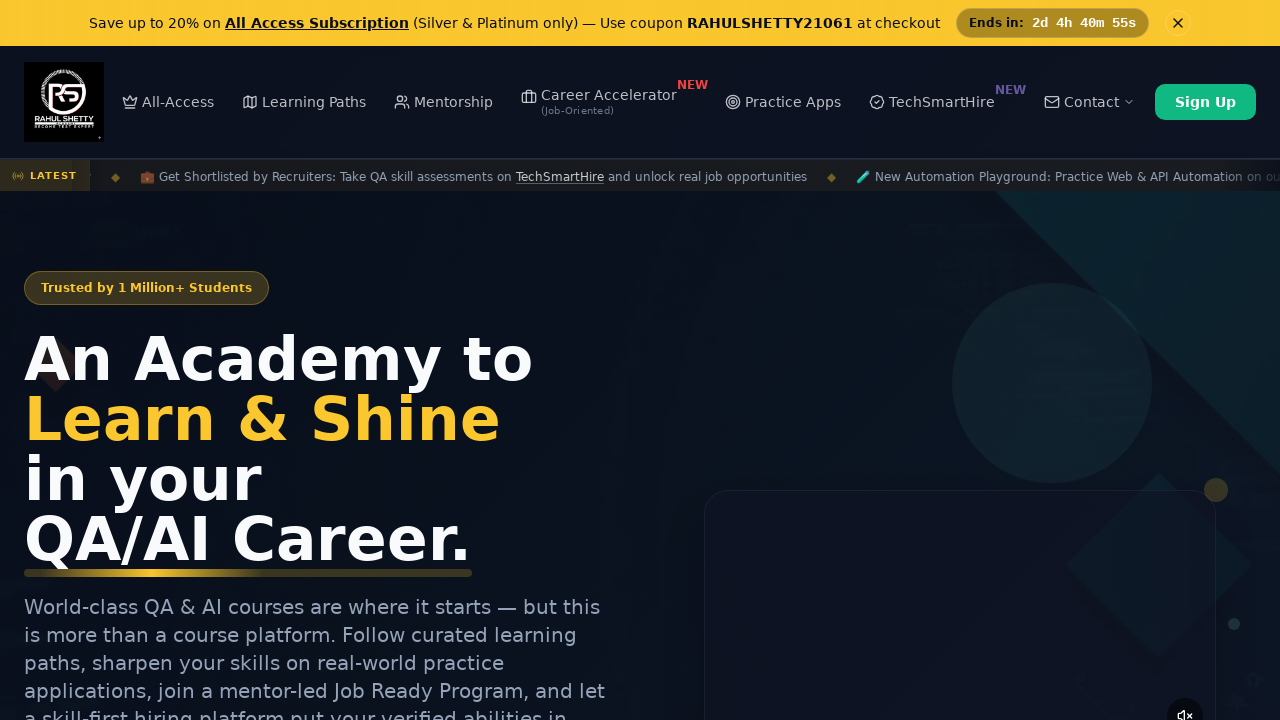

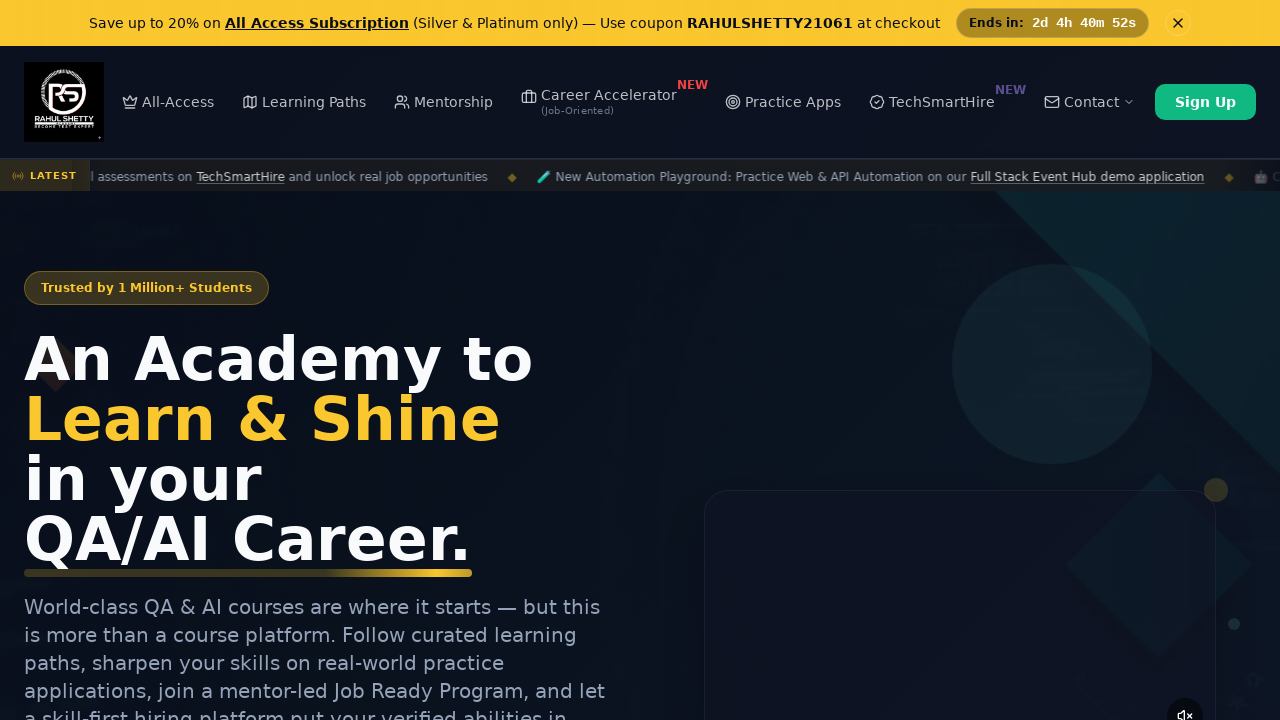